Creates a new chat room by filling in room details and email, then submits the form

Starting URL: https://kucoe.net

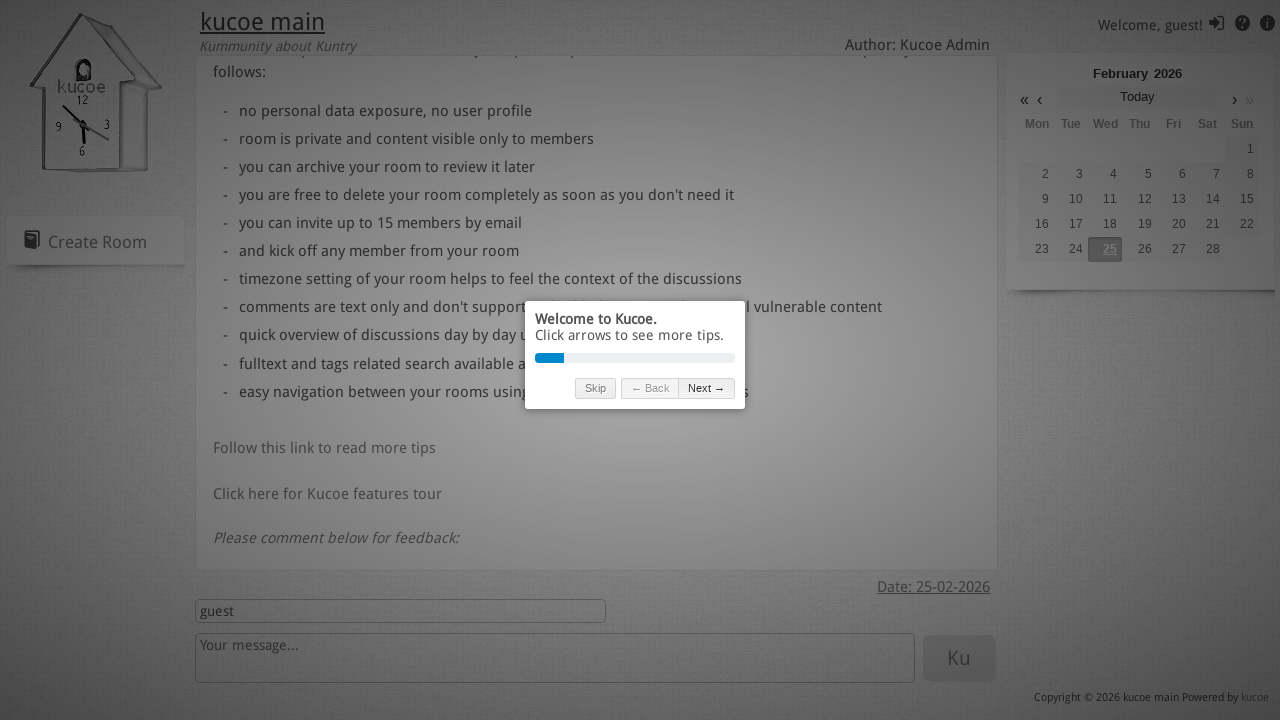

Added cookies to skip tour popups
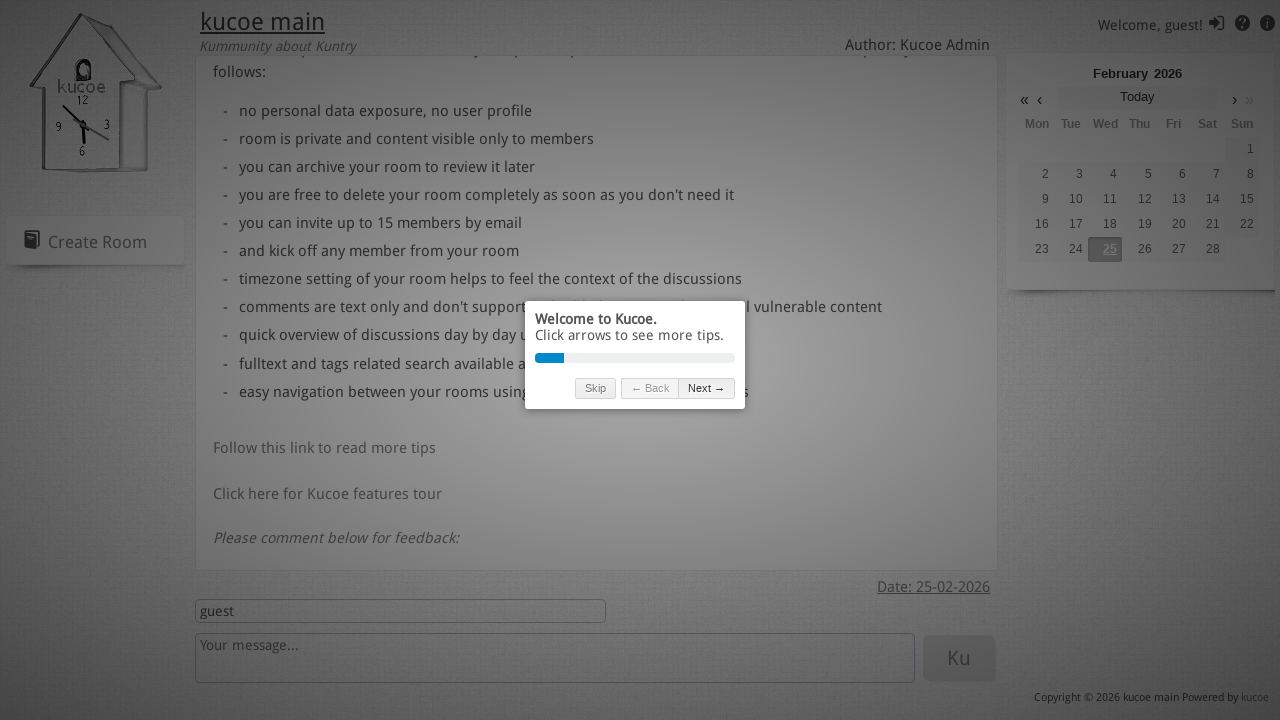

Reloaded page to apply cookies
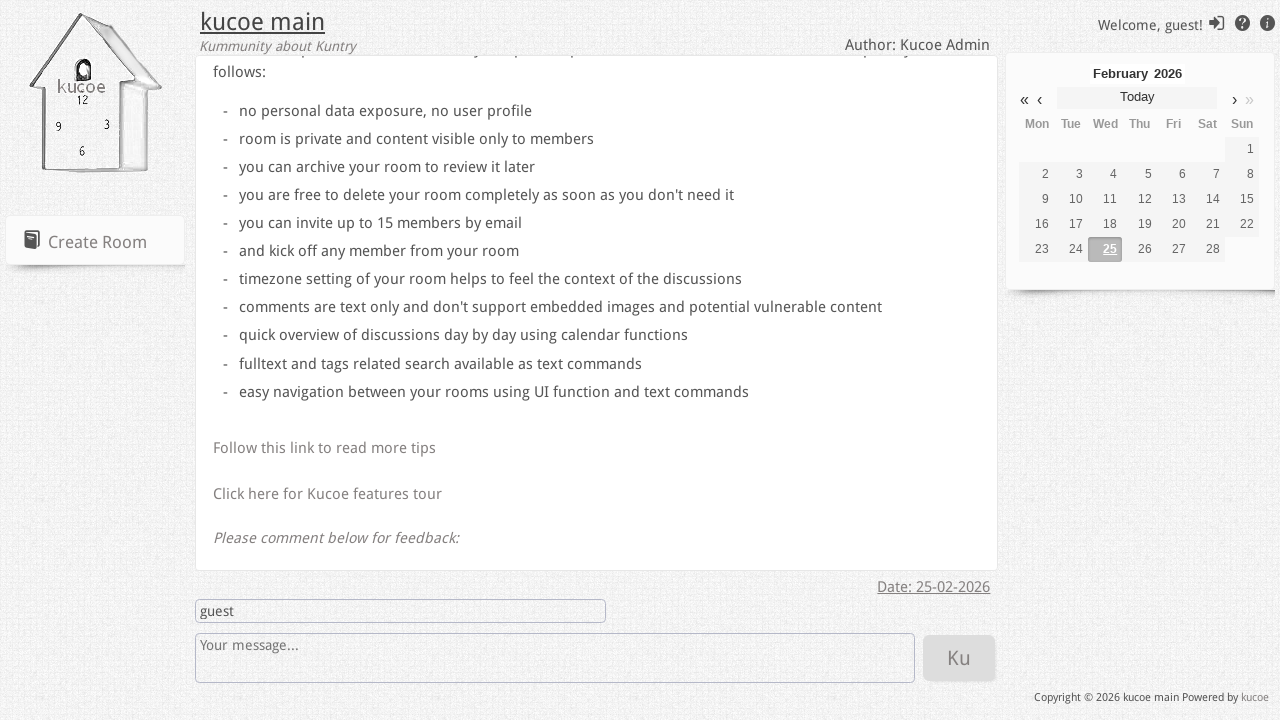

Clicked add room button at (32, 240) on #addRoom
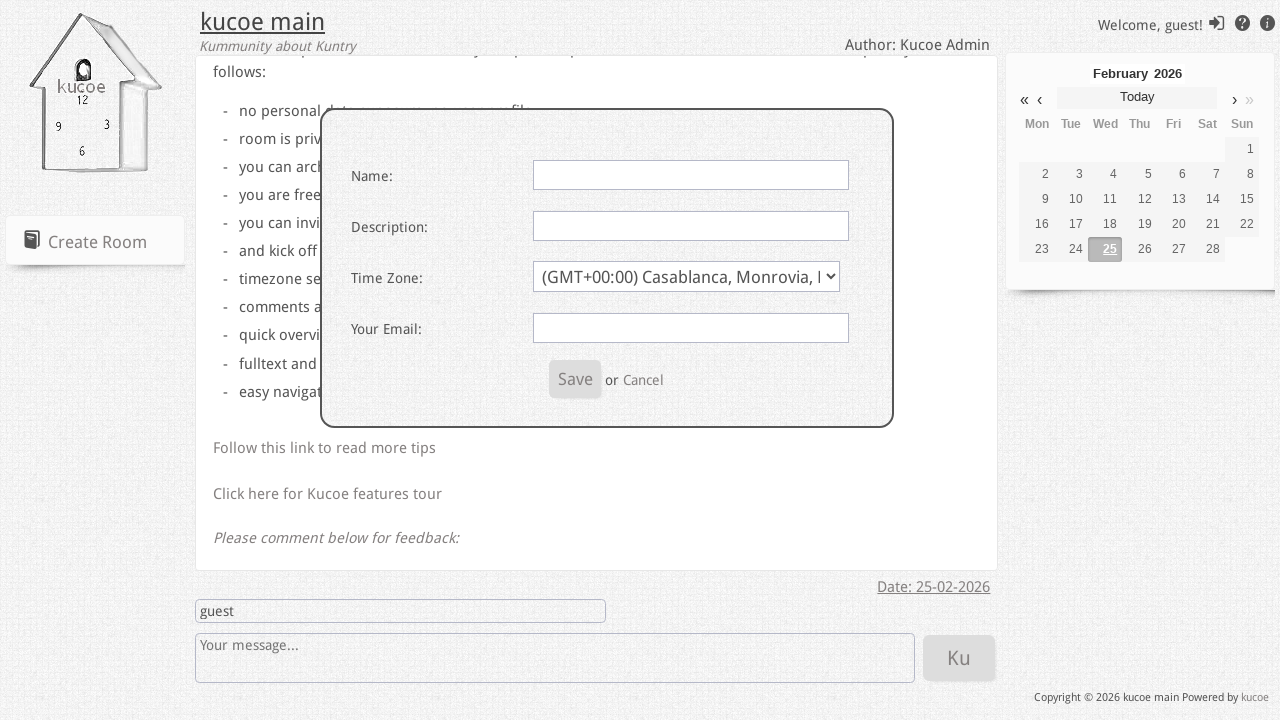

Room creation window appeared
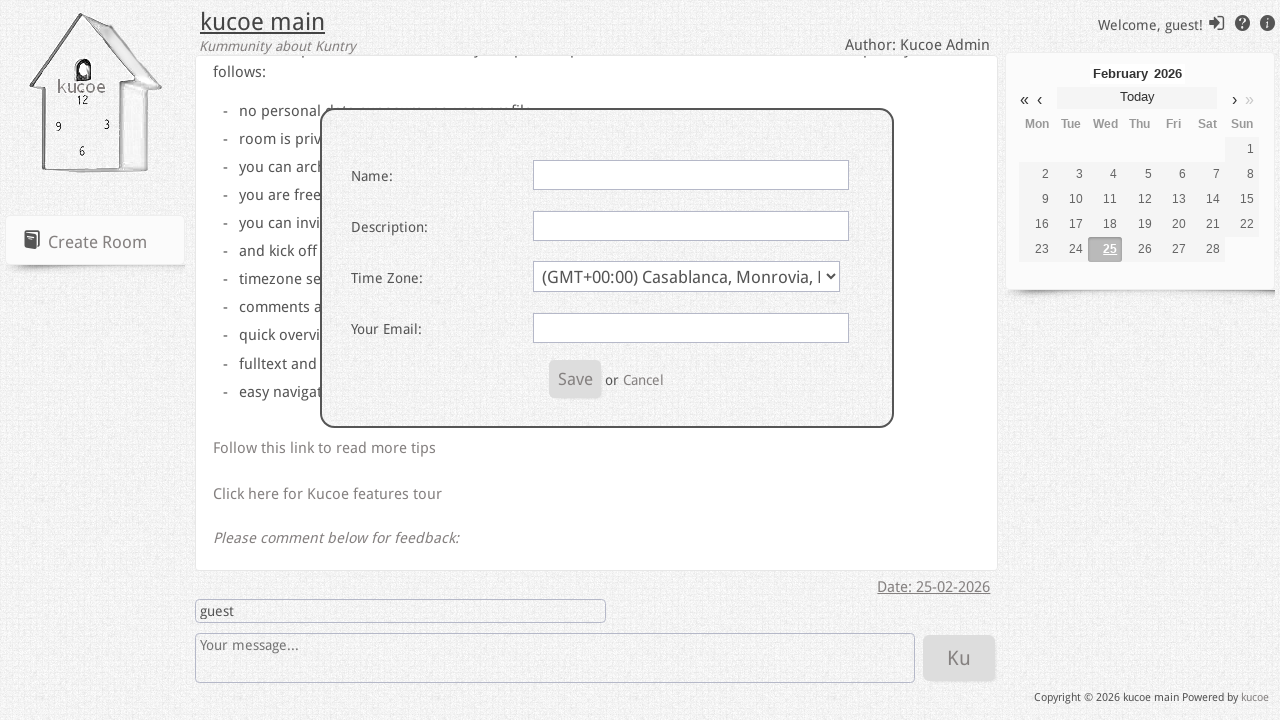

Filled room name with 'testing-room' on #room-name
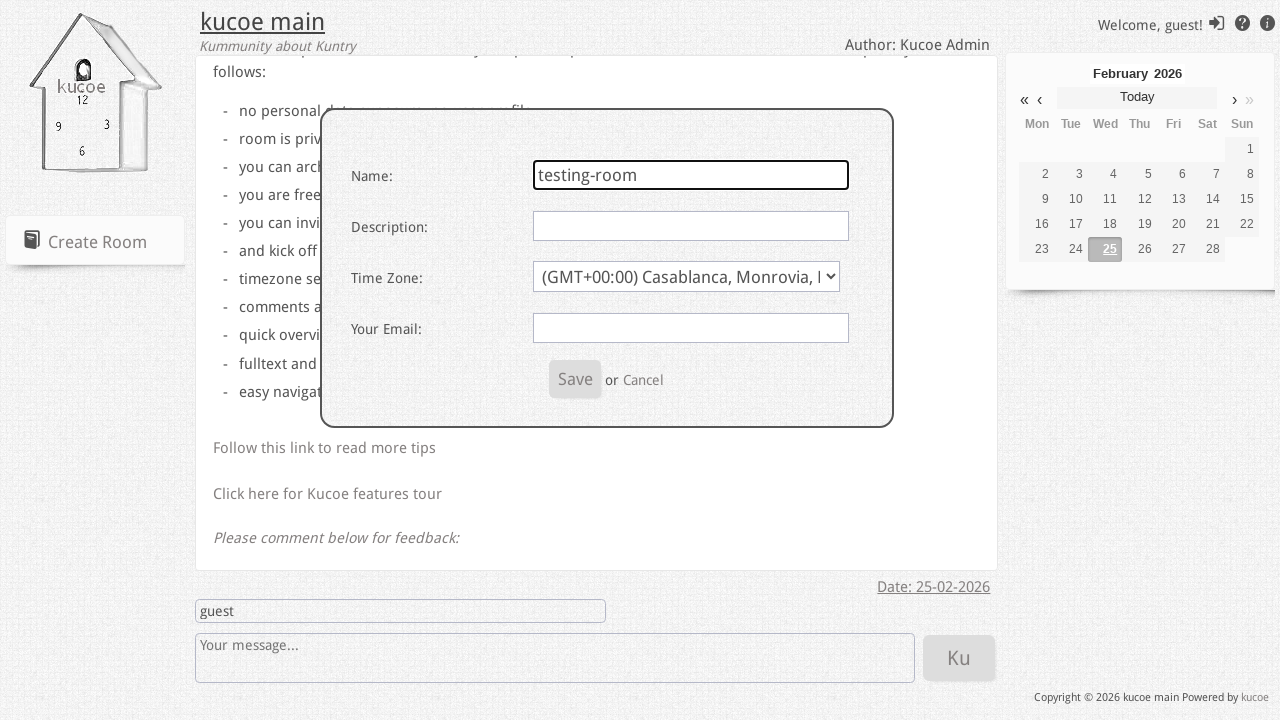

Filled description with 'forTesting' on #description
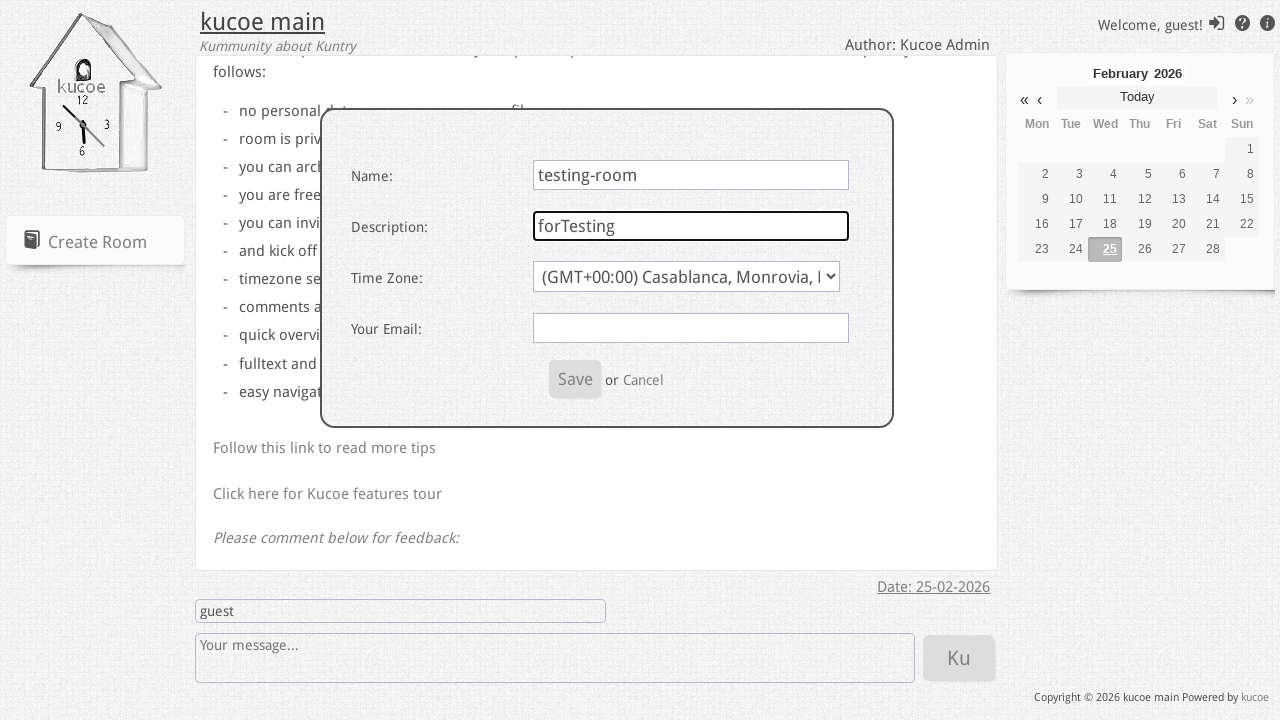

Clicked timezone field at (687, 277) on #timezone
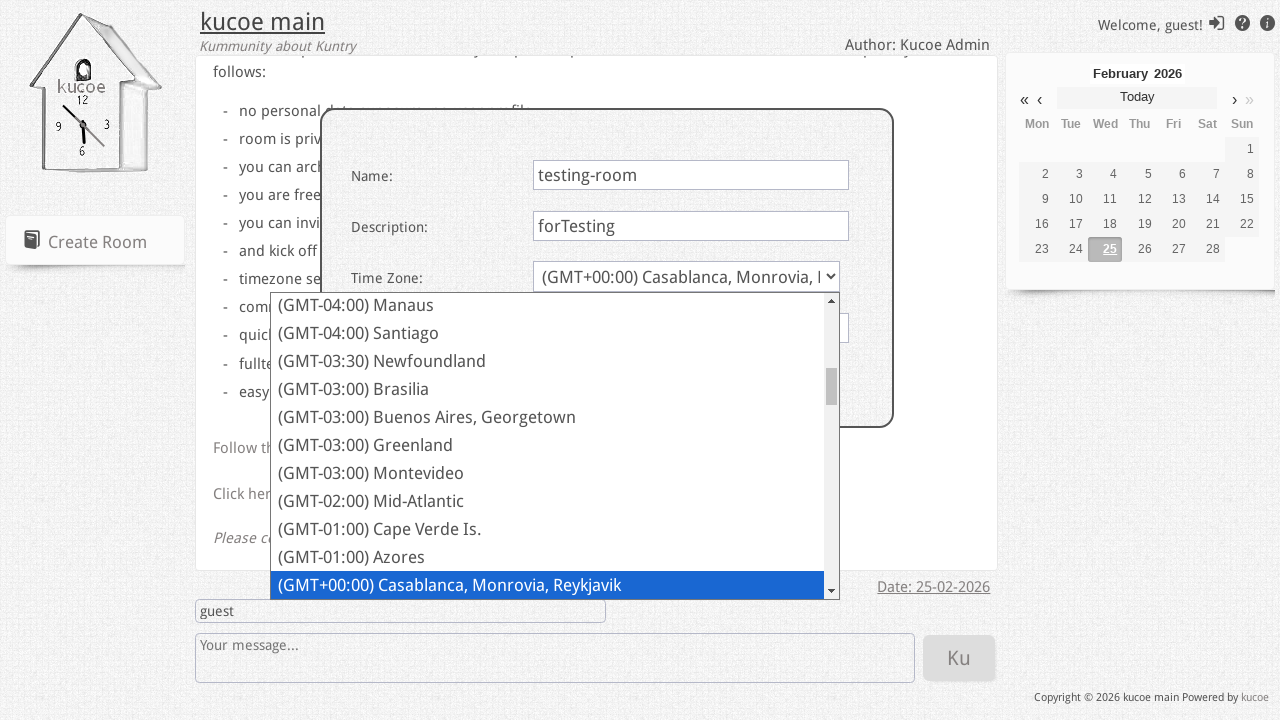

Filled email with 'test@kucoe.net' on #new-email
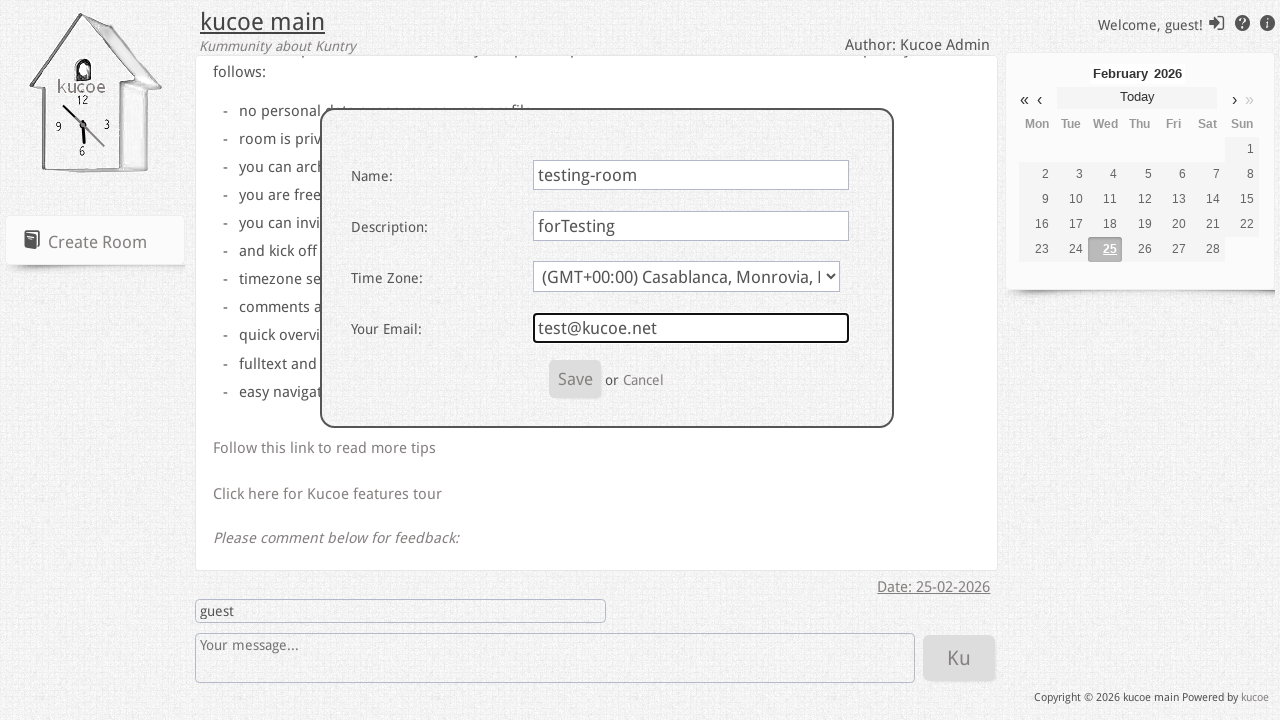

Submitted room creation form by pressing Enter on #room-button
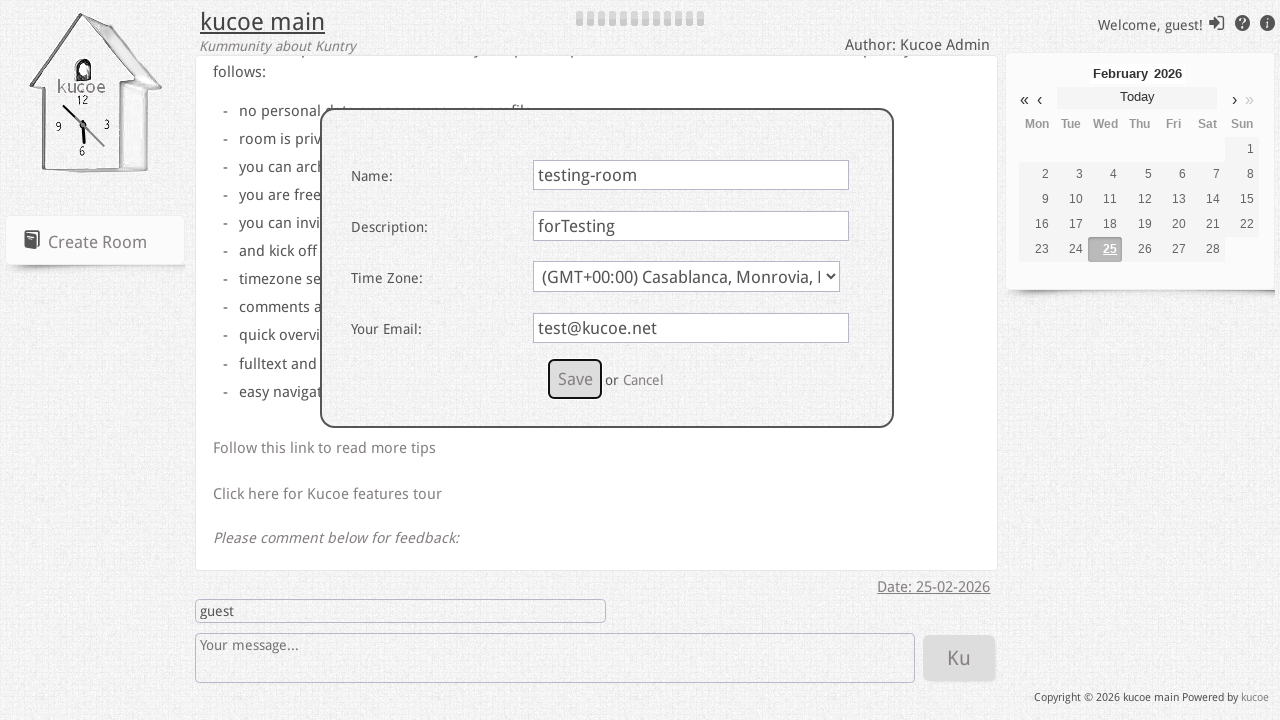

Success message appeared, new chat room created
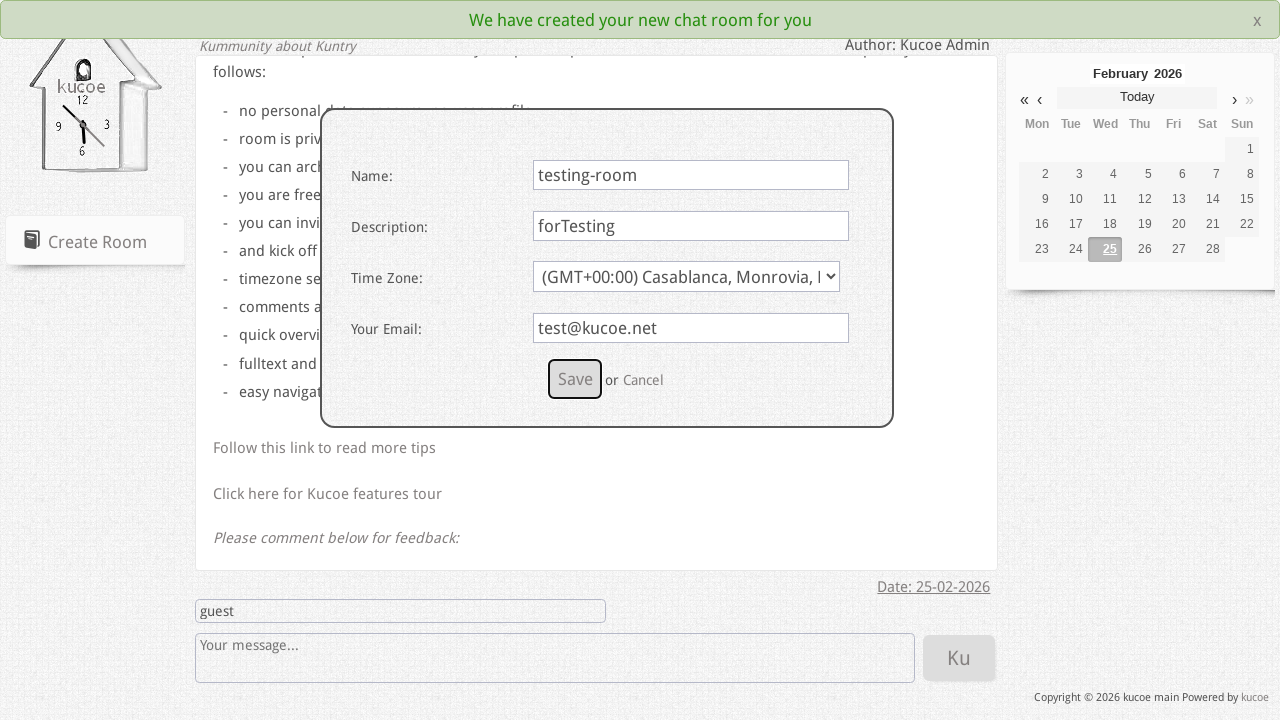

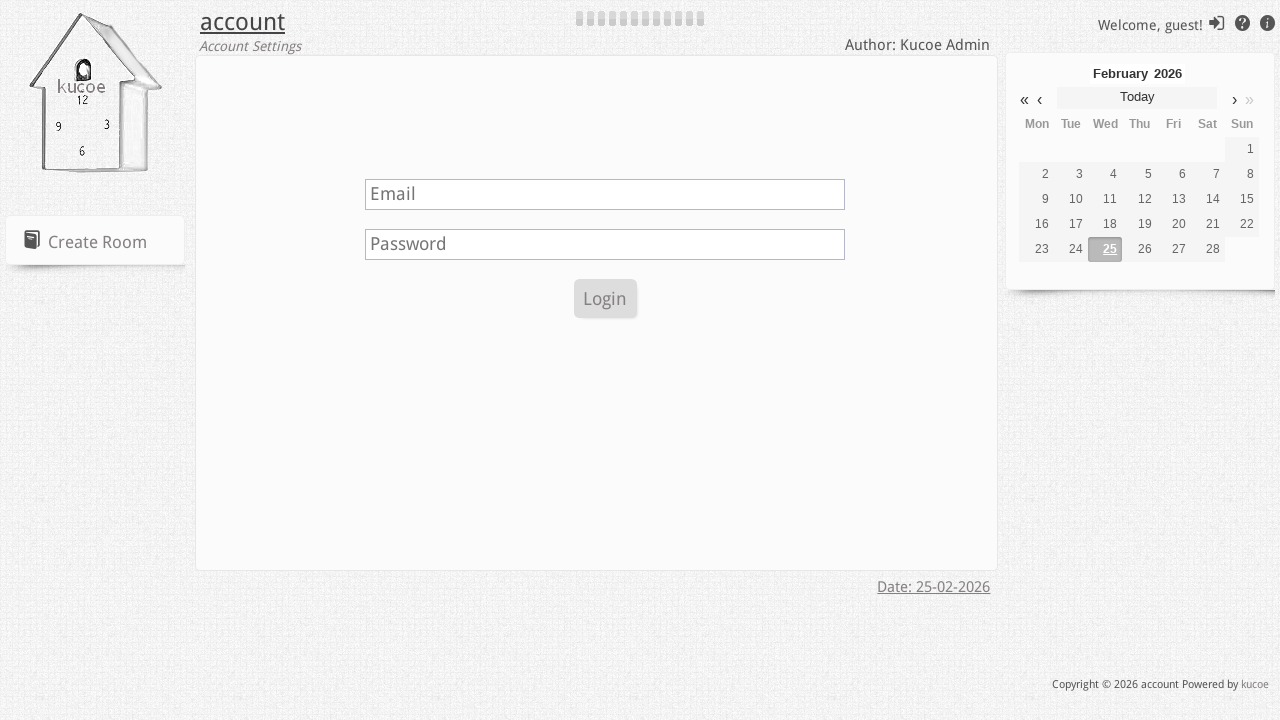